Verifies that the homepage displays 18 featured category items

Starting URL: https://www.webstaurantstore.com/

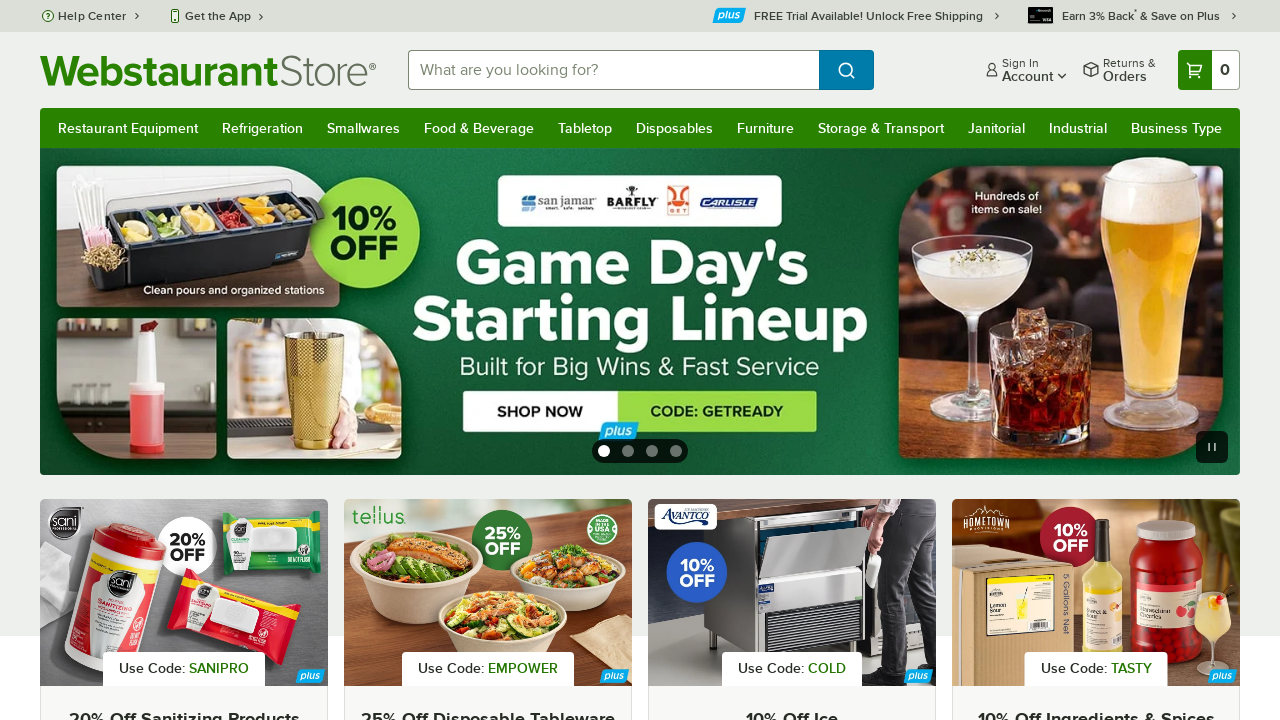

Waited for featured category selector to load
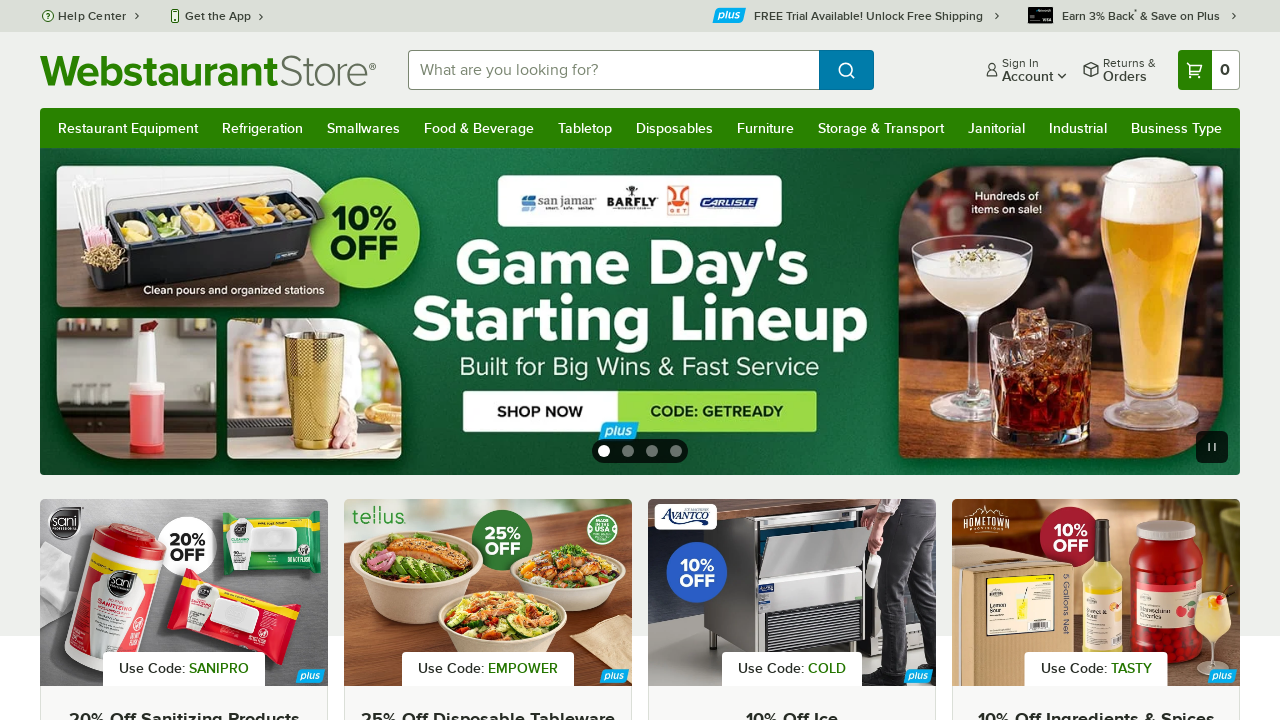

Located all featured category elements
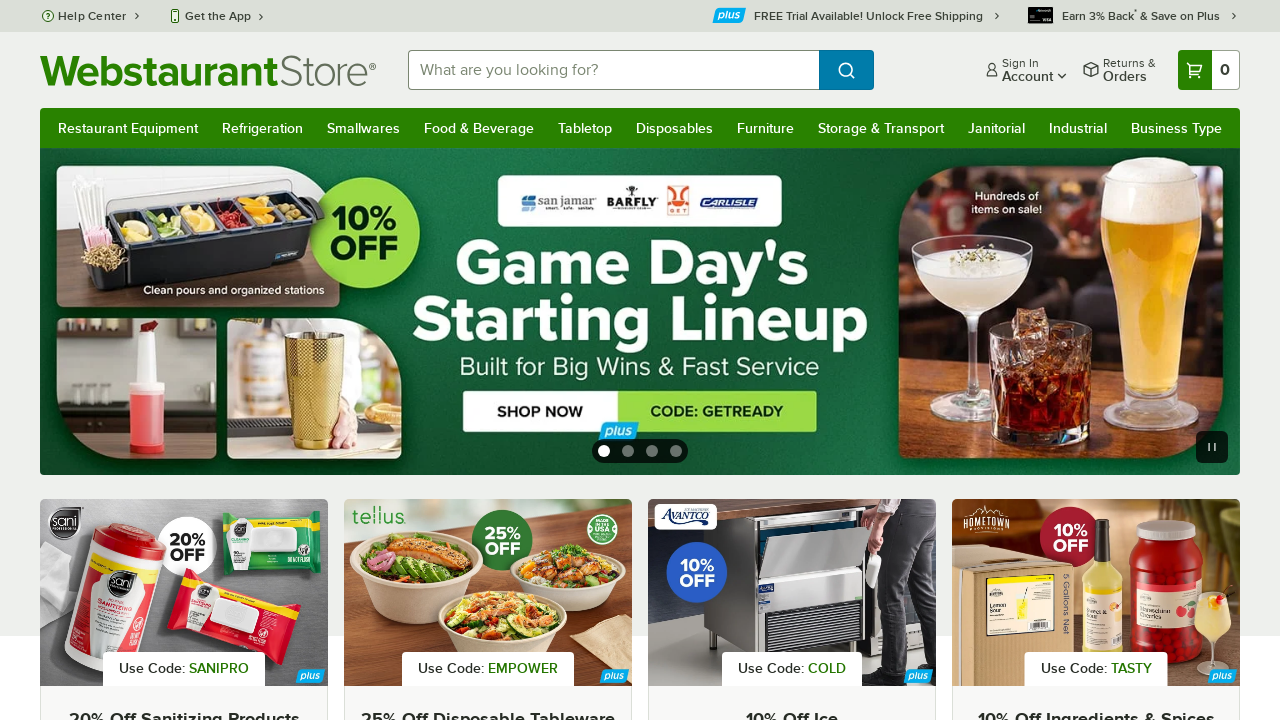

Waited for first featured category to become visible
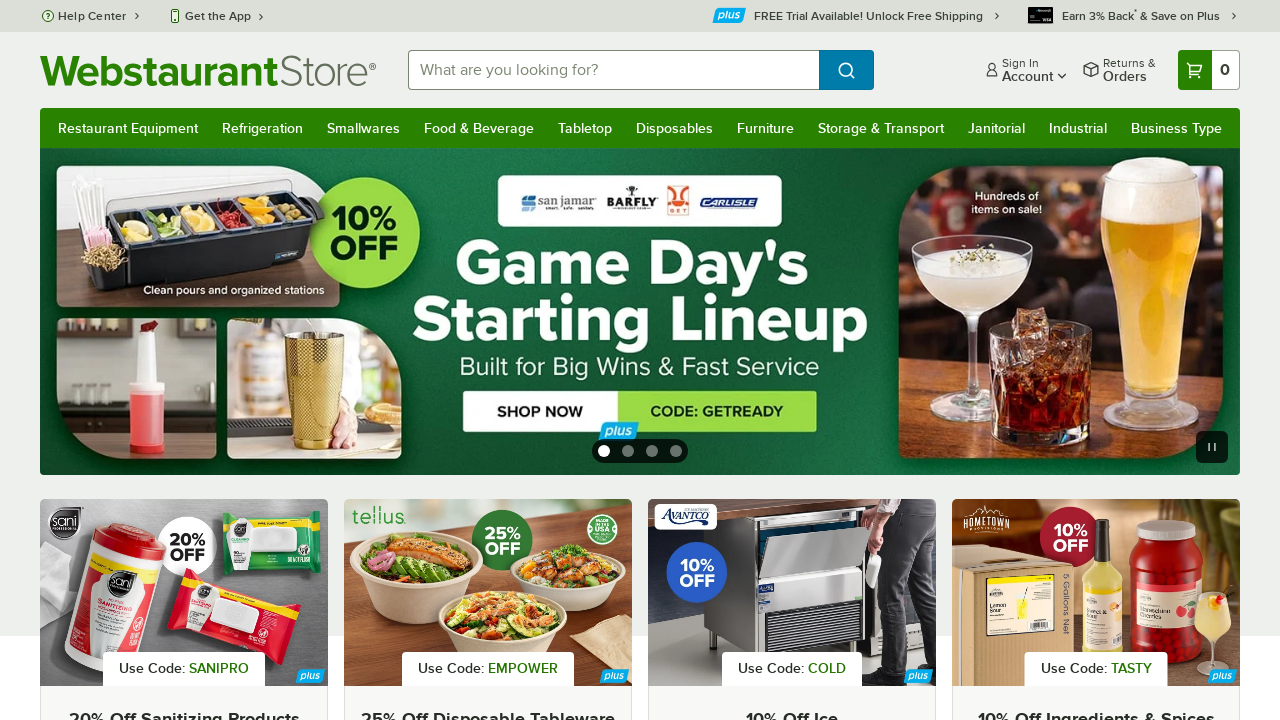

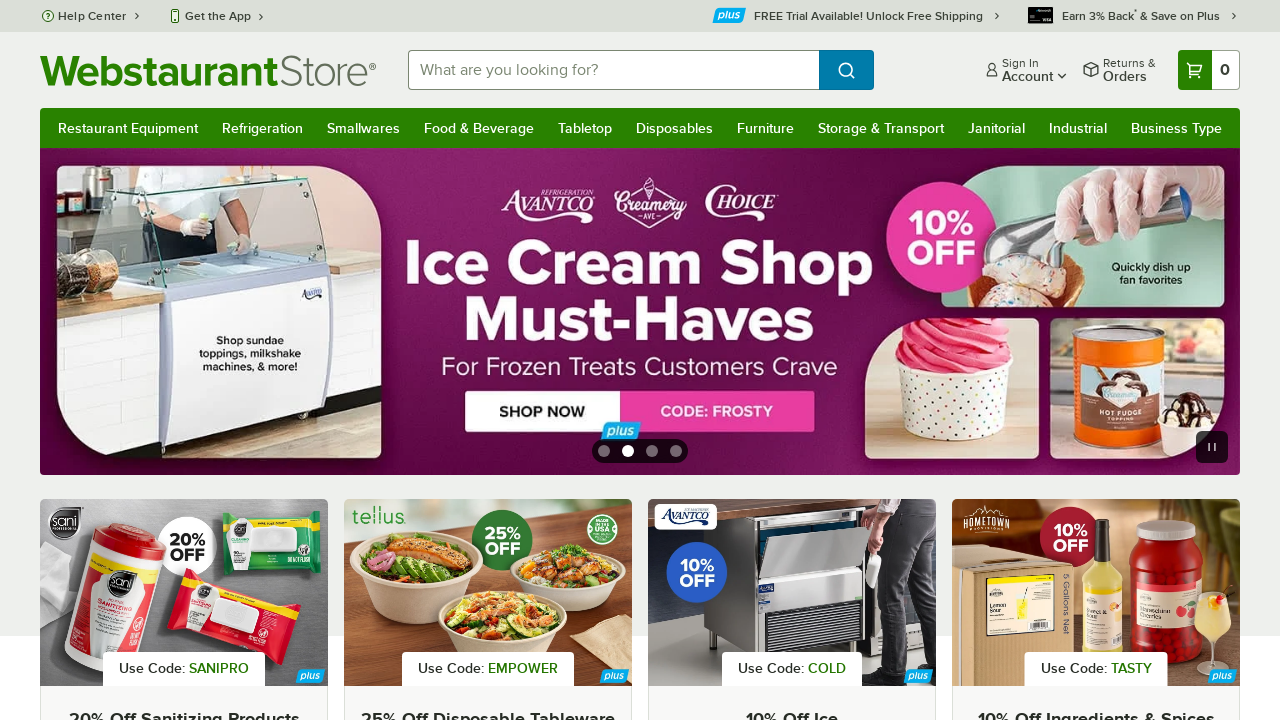